Tests form validation by filling out various input fields, leaving zip code empty, submitting the form, and verifying that the zip code field shows an error state

Starting URL: https://bonigarcia.dev/selenium-webdriver-java/data-types.html

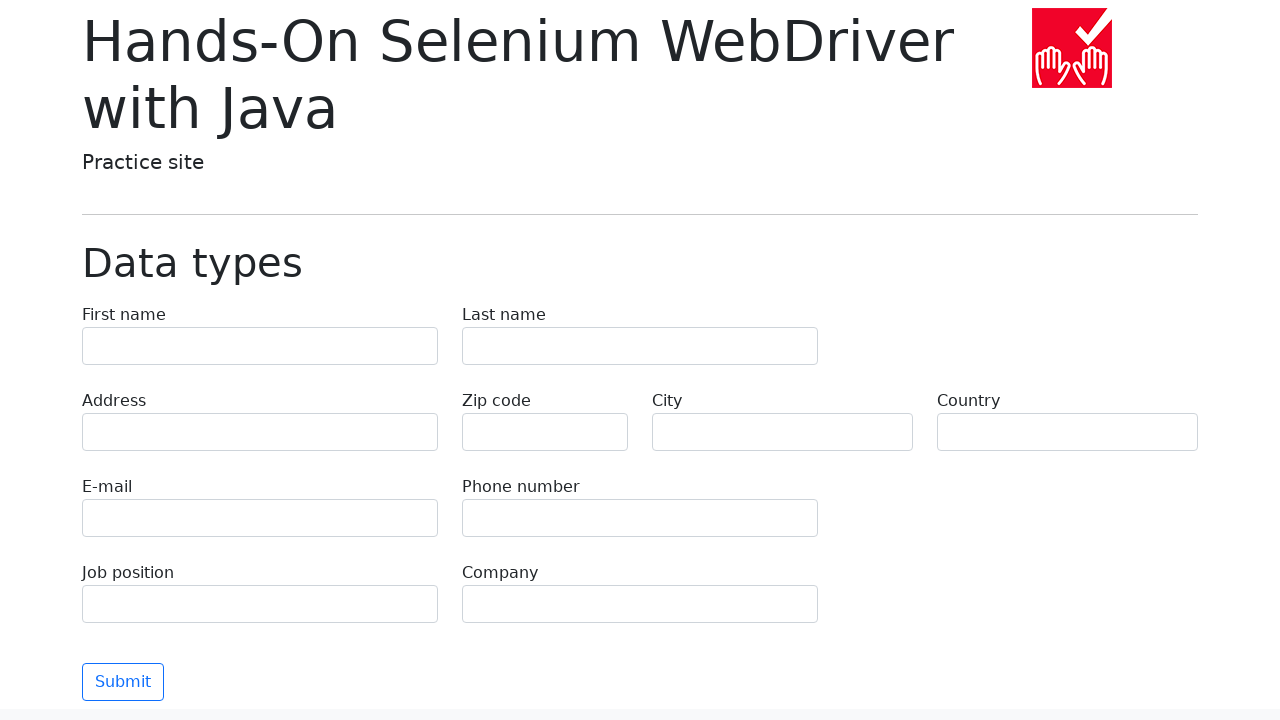

Navigated to form validation test page
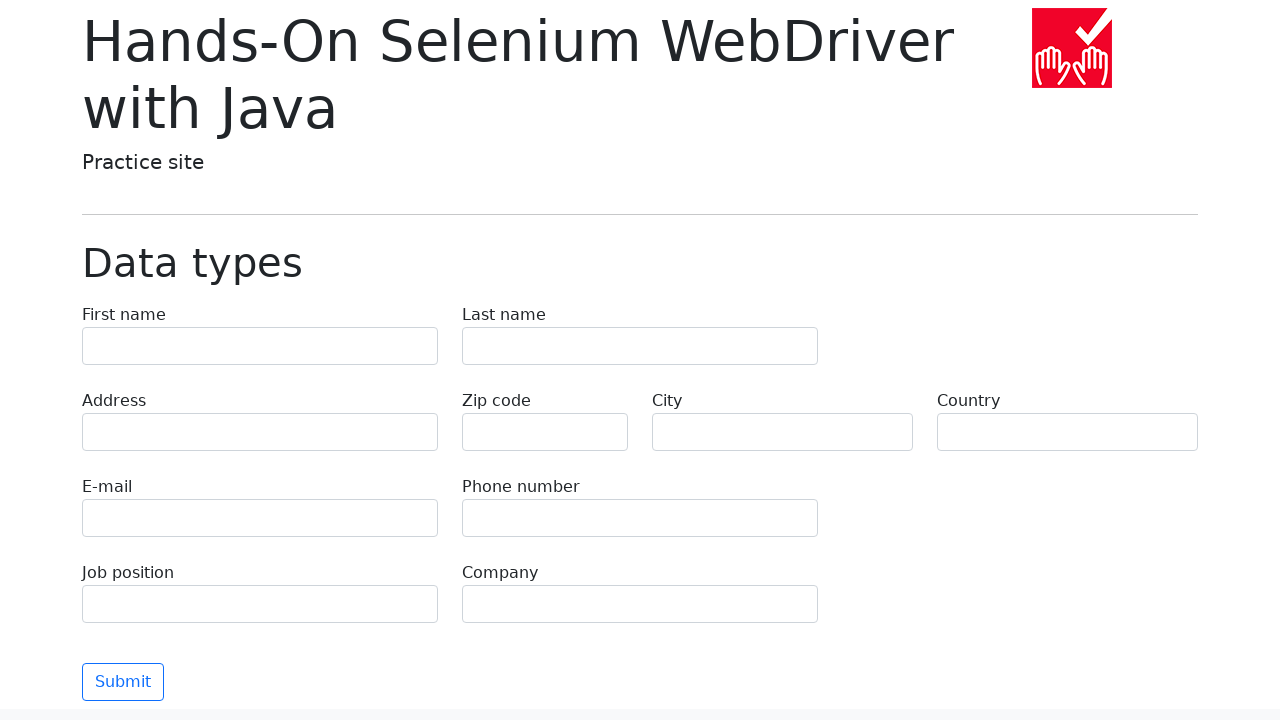

Filled first name field with 'Иван' on input[name='first-name']
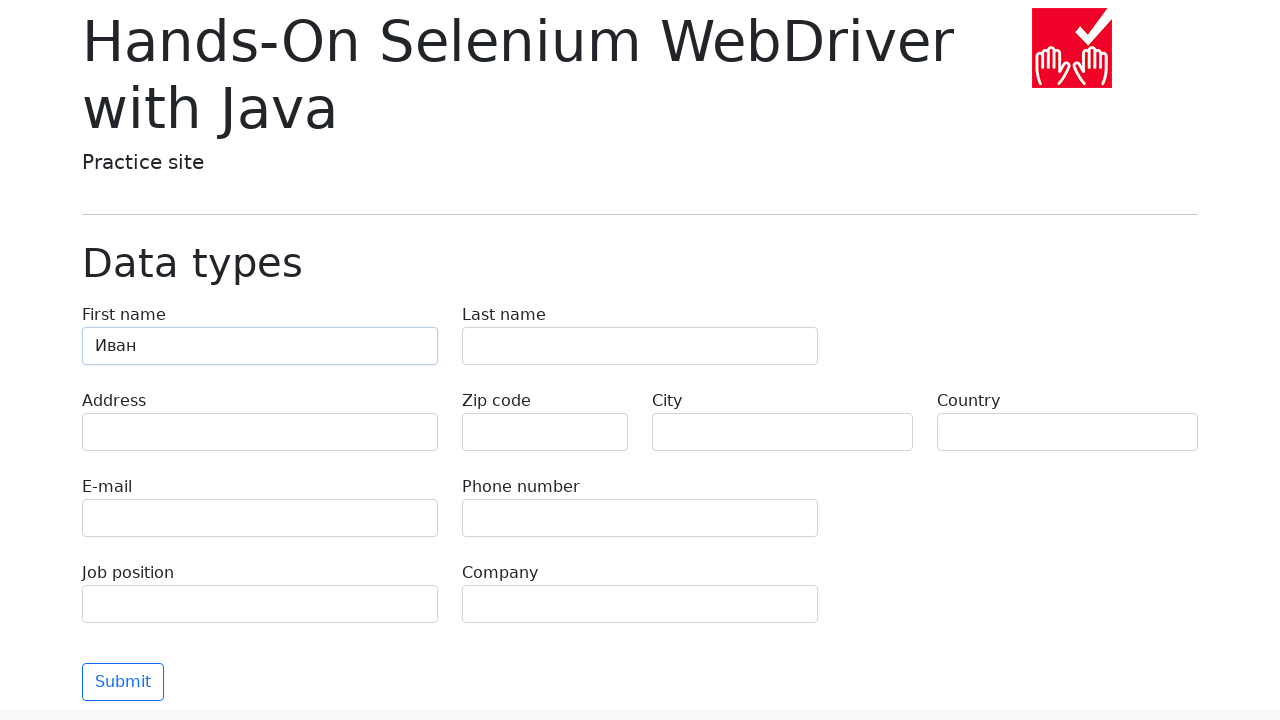

Filled last name field with 'Петров' on input[name='last-name']
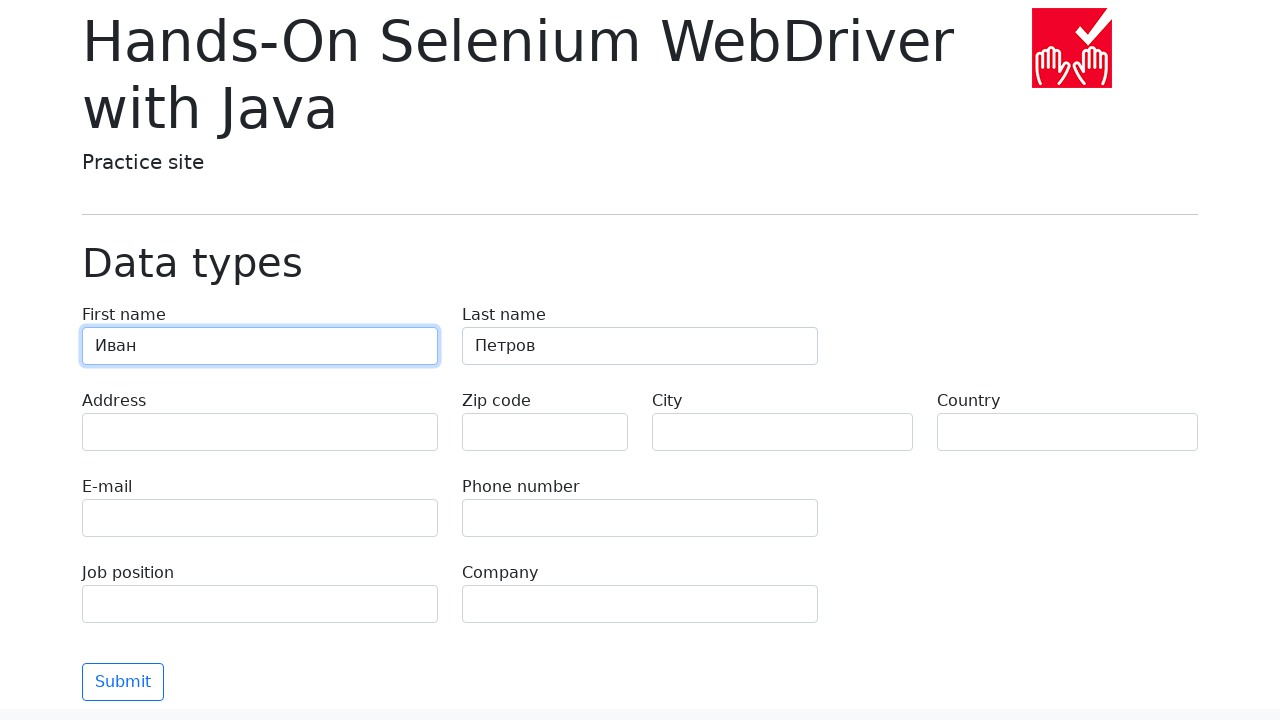

Filled address field with 'Ленина, 55-3' on input[name='address']
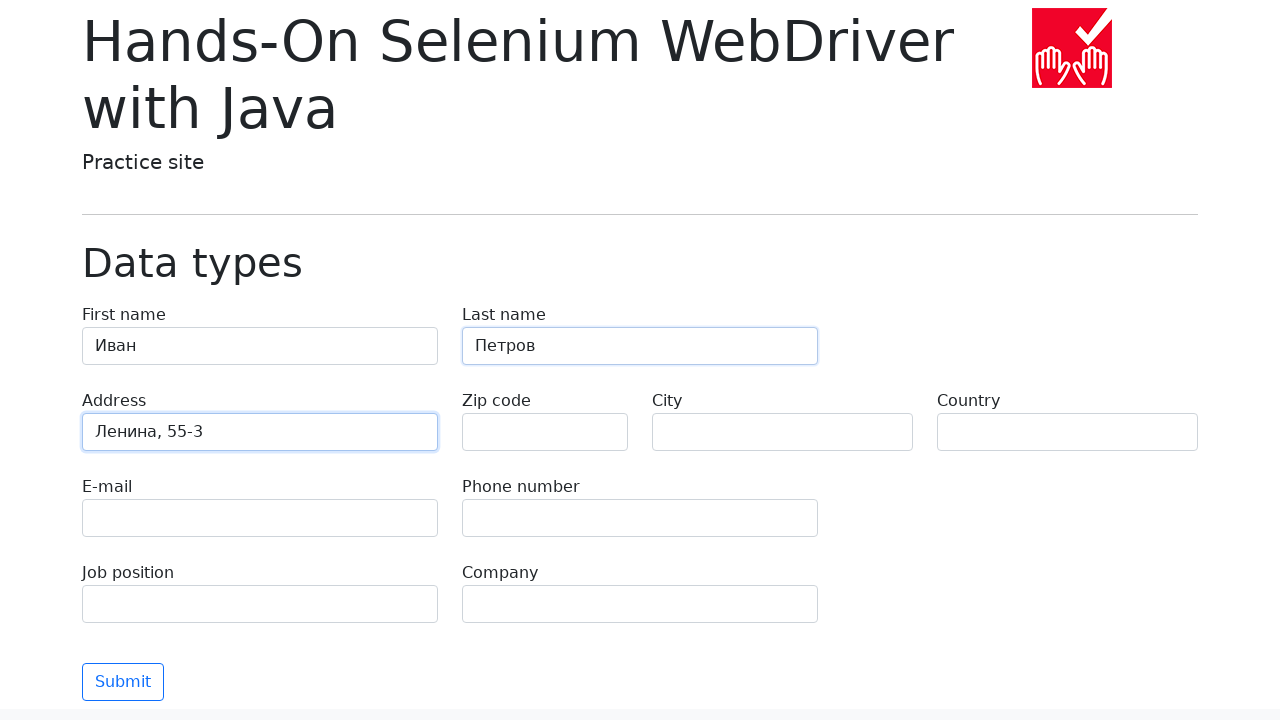

Filled email field with 'test@skypro.com' on input[name='e-mail']
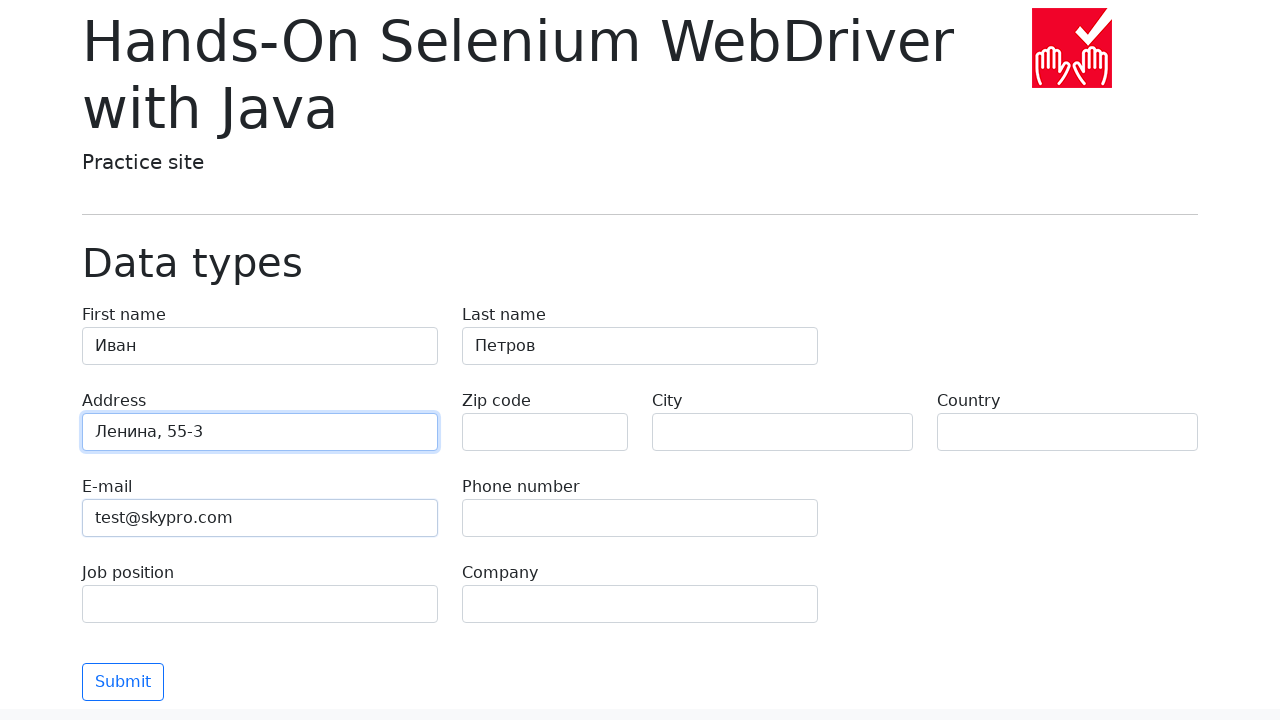

Filled phone field with '+7985899998787' on input[name='phone']
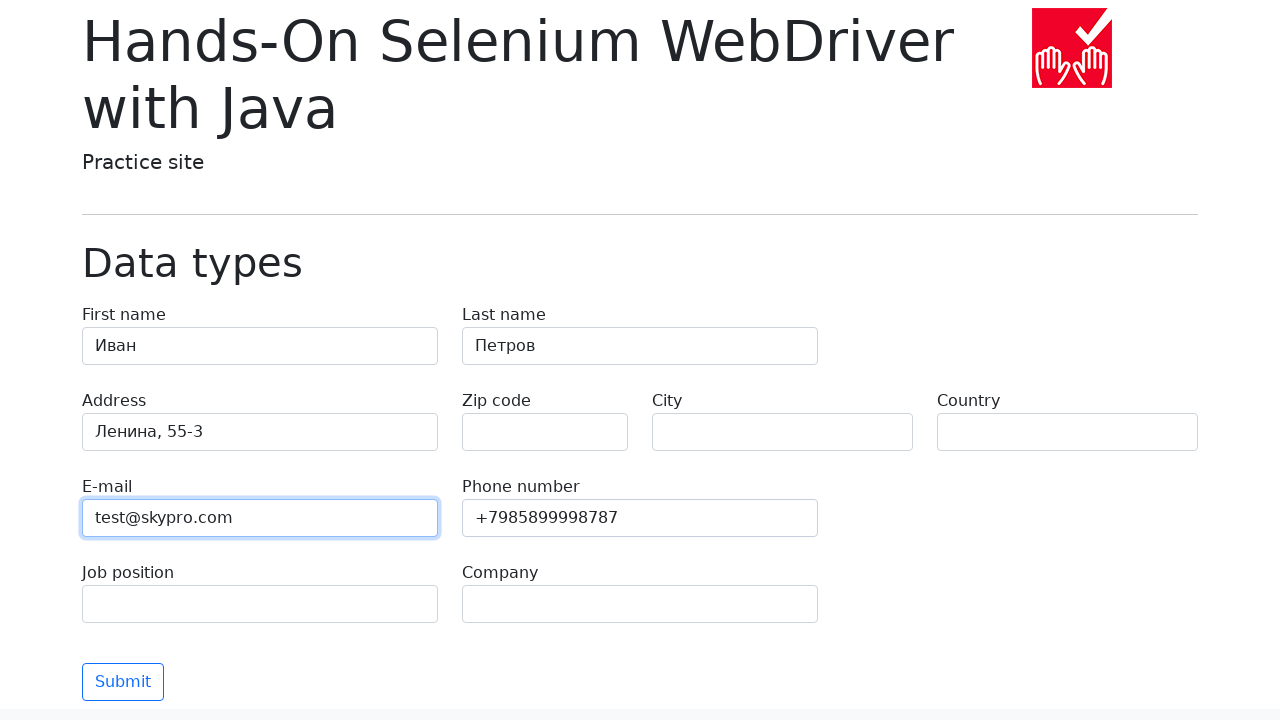

Left zip code field empty intentionally on input[name='zip-code']
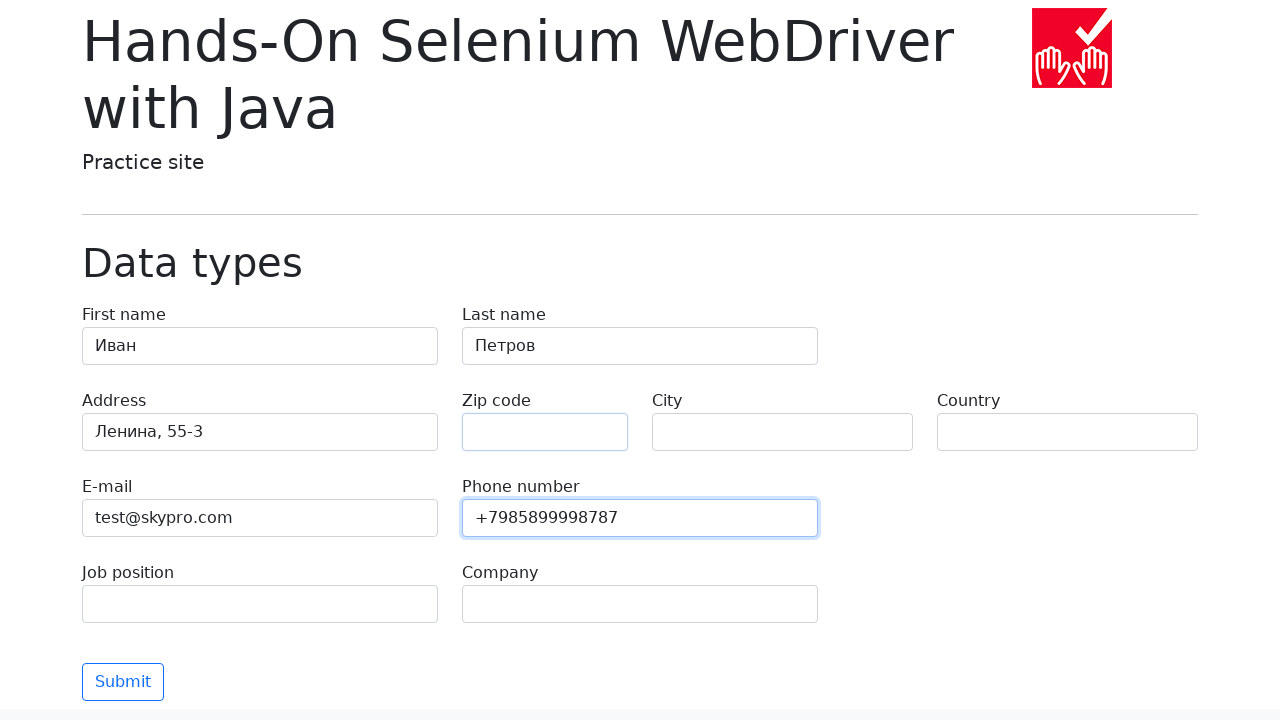

Filled city field with 'Москва' on input[name='city']
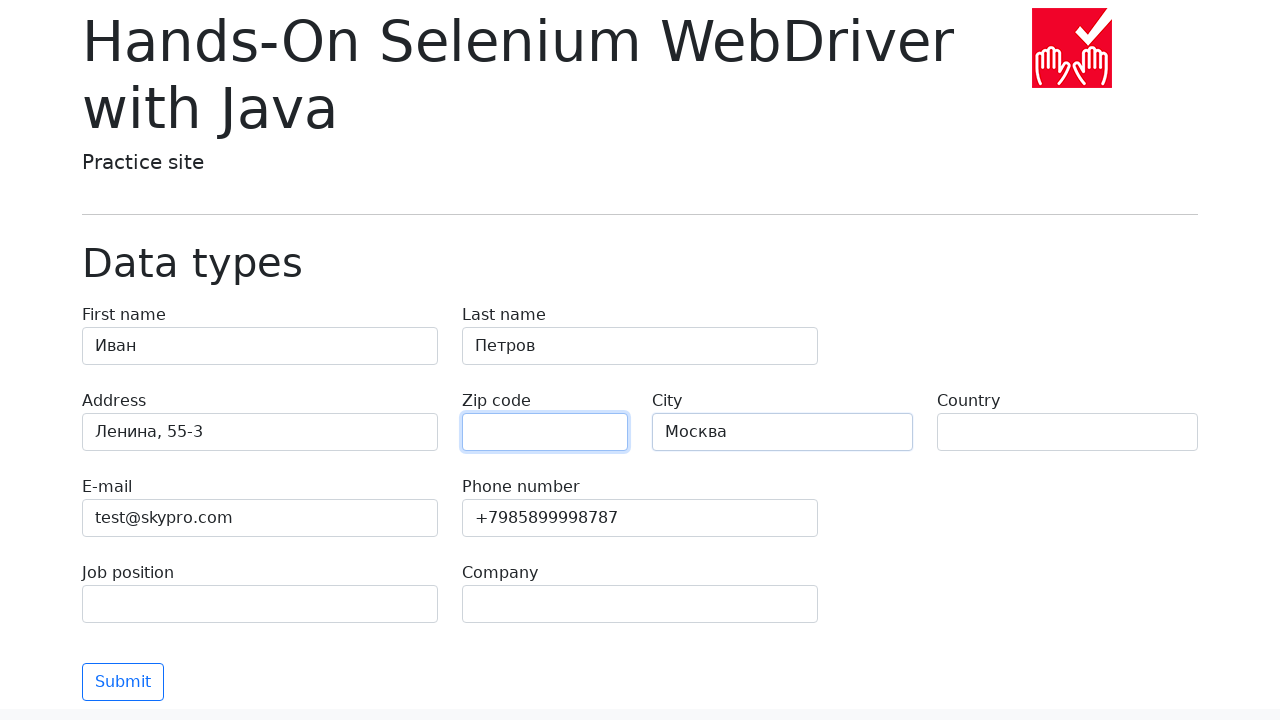

Filled country field with 'Россия' on input[name='country']
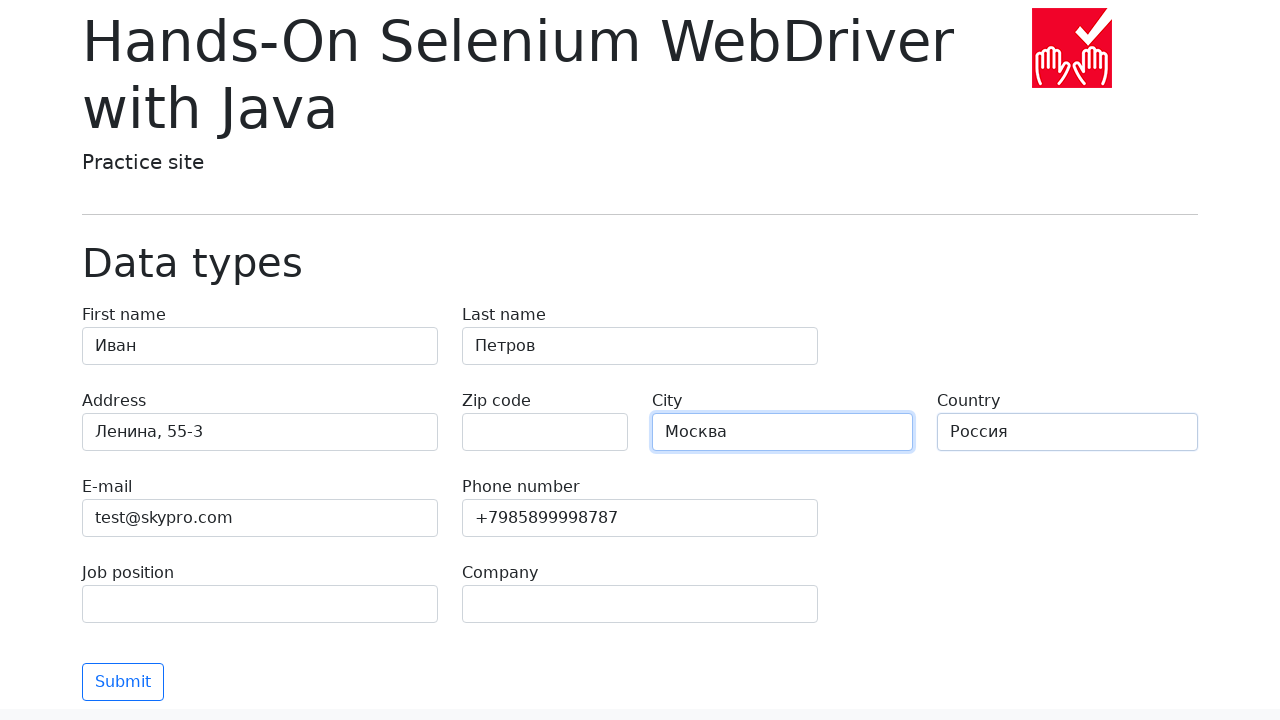

Filled job position field with 'QA' on input[name='job-position']
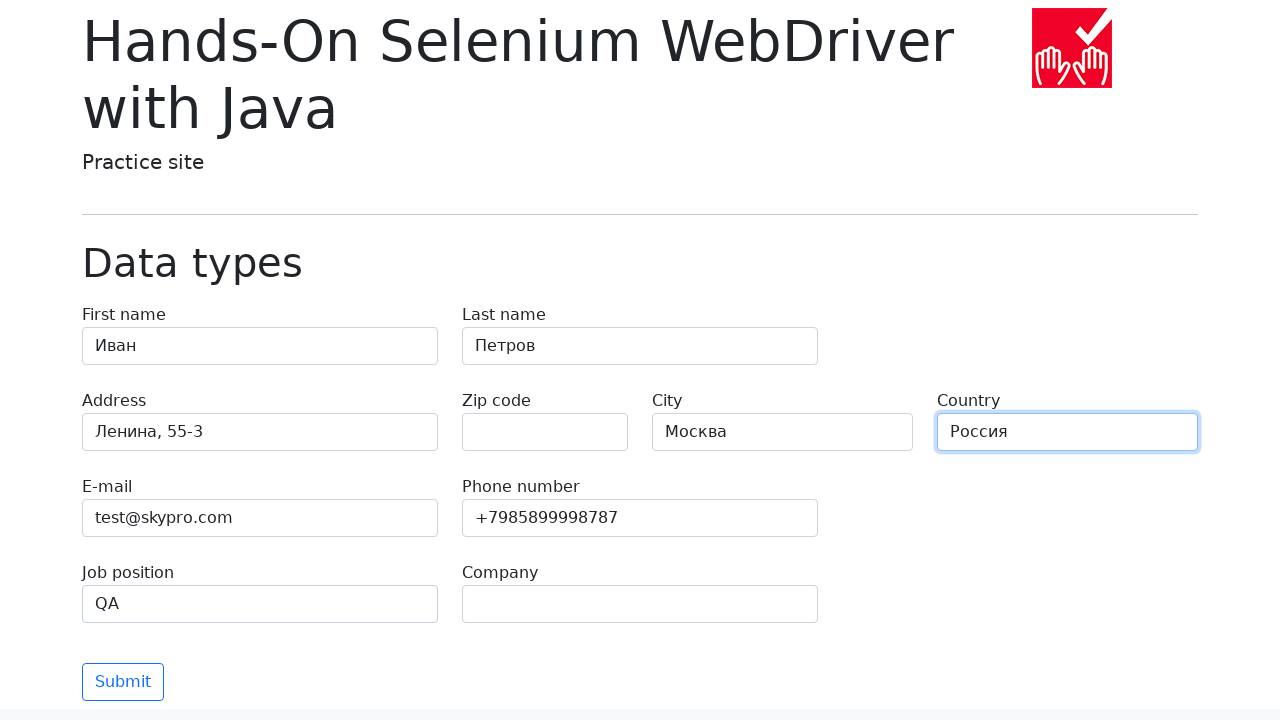

Filled company field with 'SkyPro' on input[name='company']
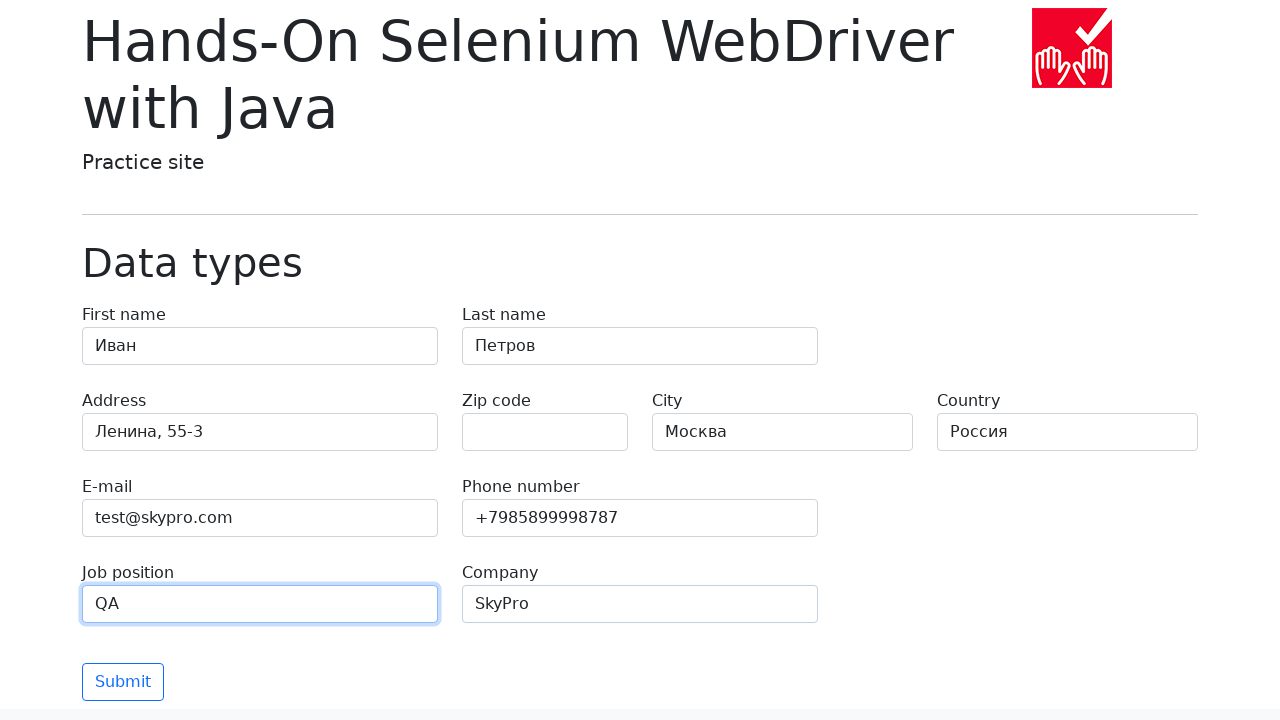

Clicked Submit button at (123, 682) on button:has-text('Submit')
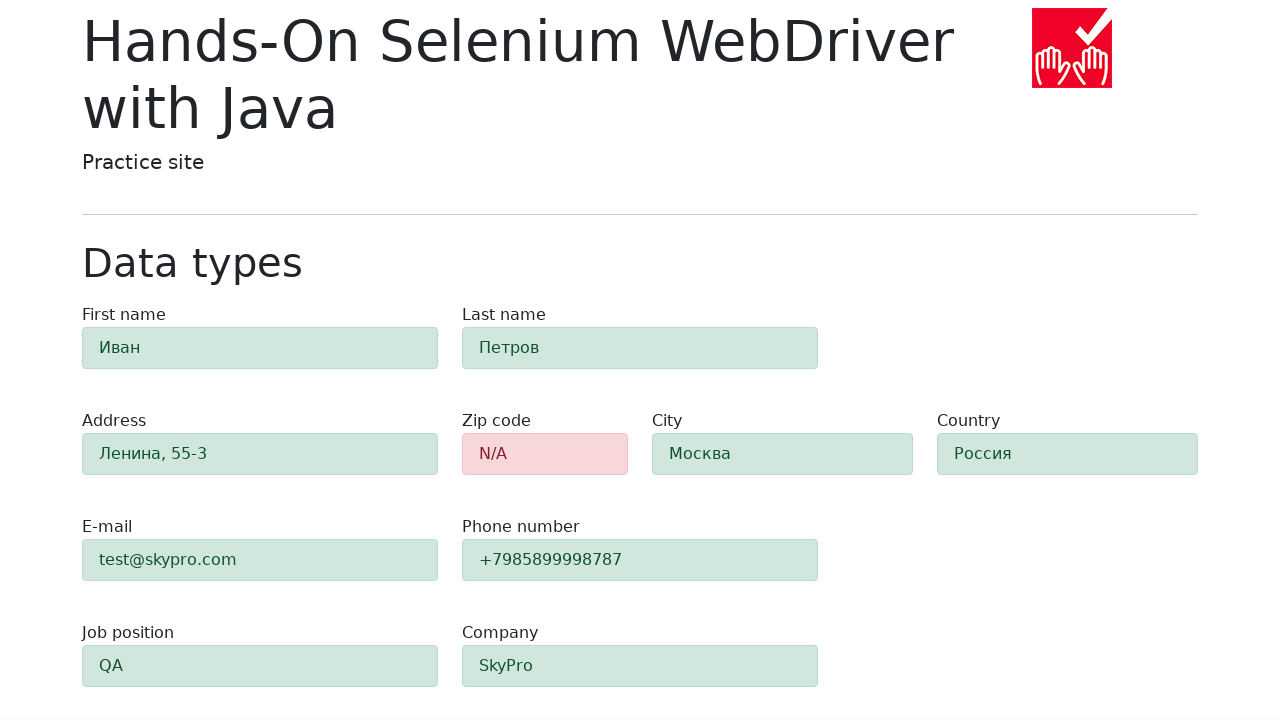

Waited 500ms for validation to complete
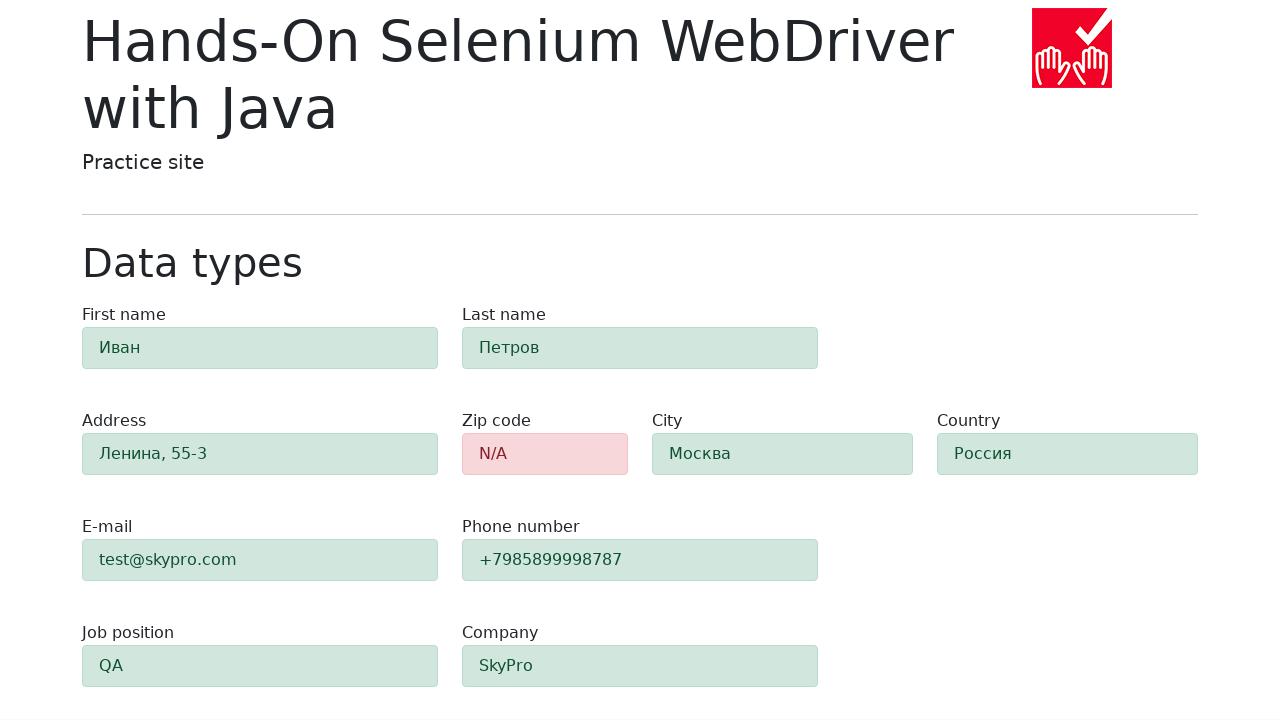

Retrieved zip code field background color: rgb(248, 215, 218)
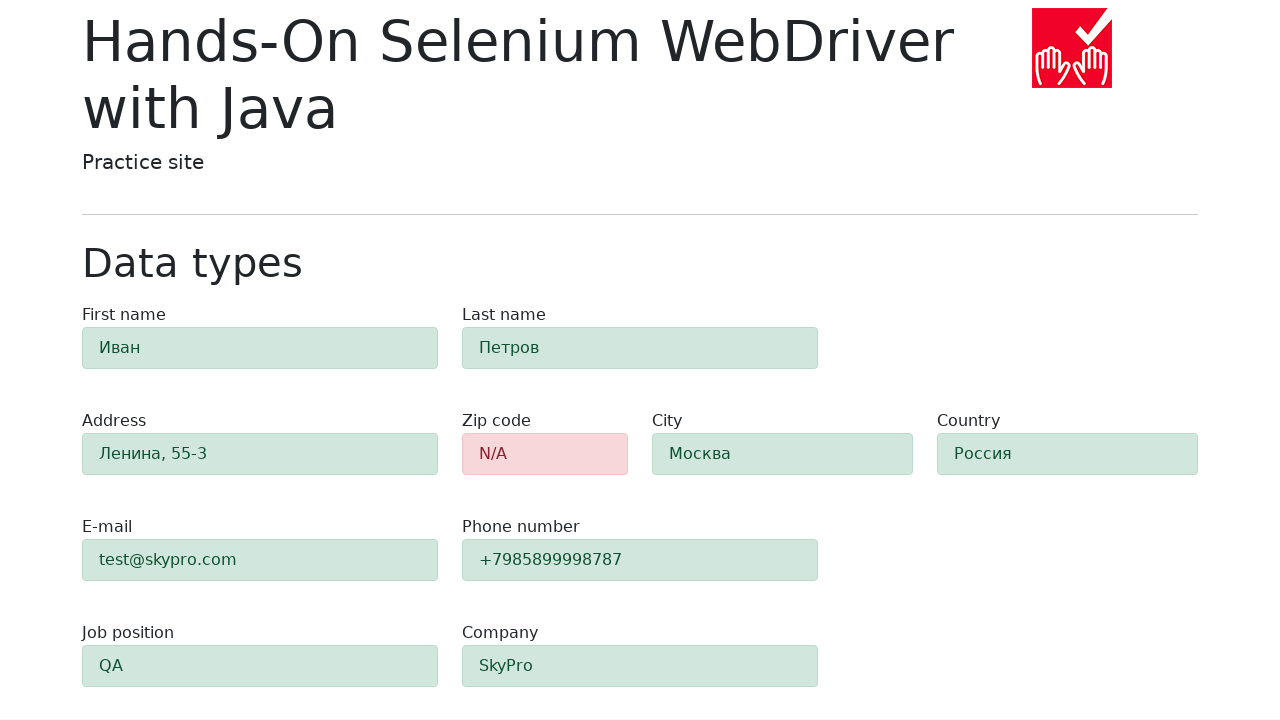

Verified zip code field displays error styling (pink background)
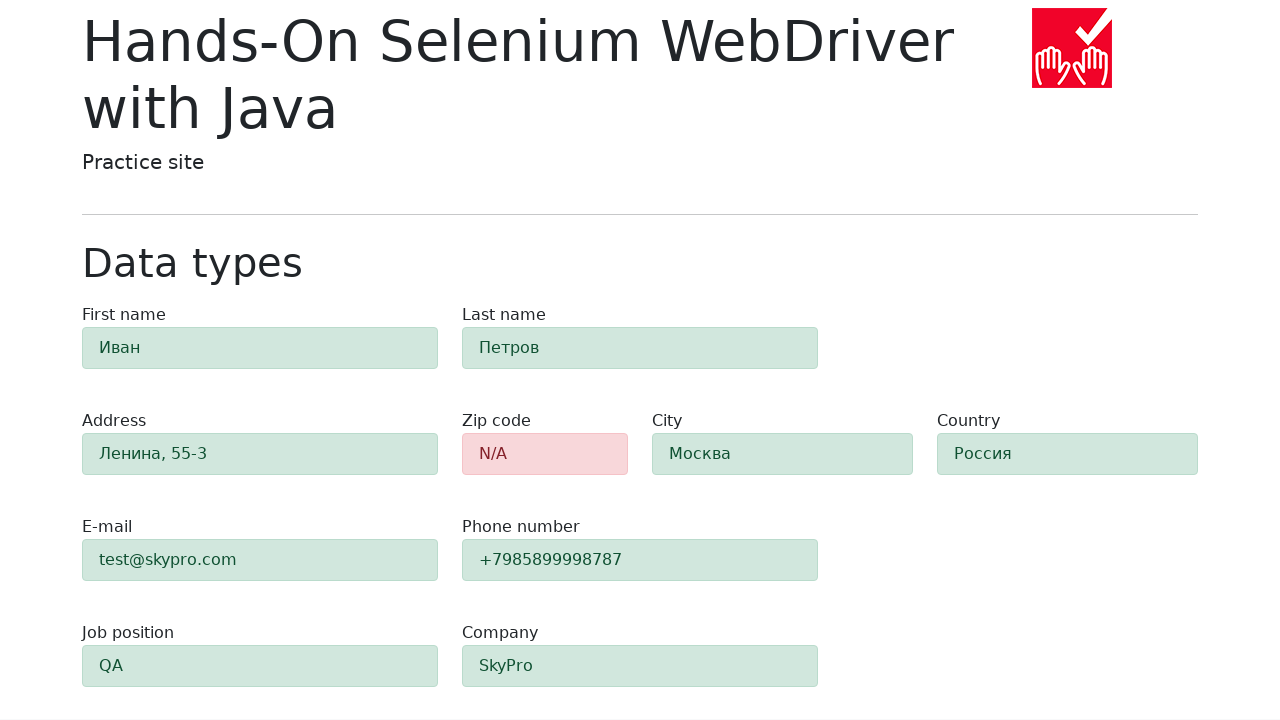

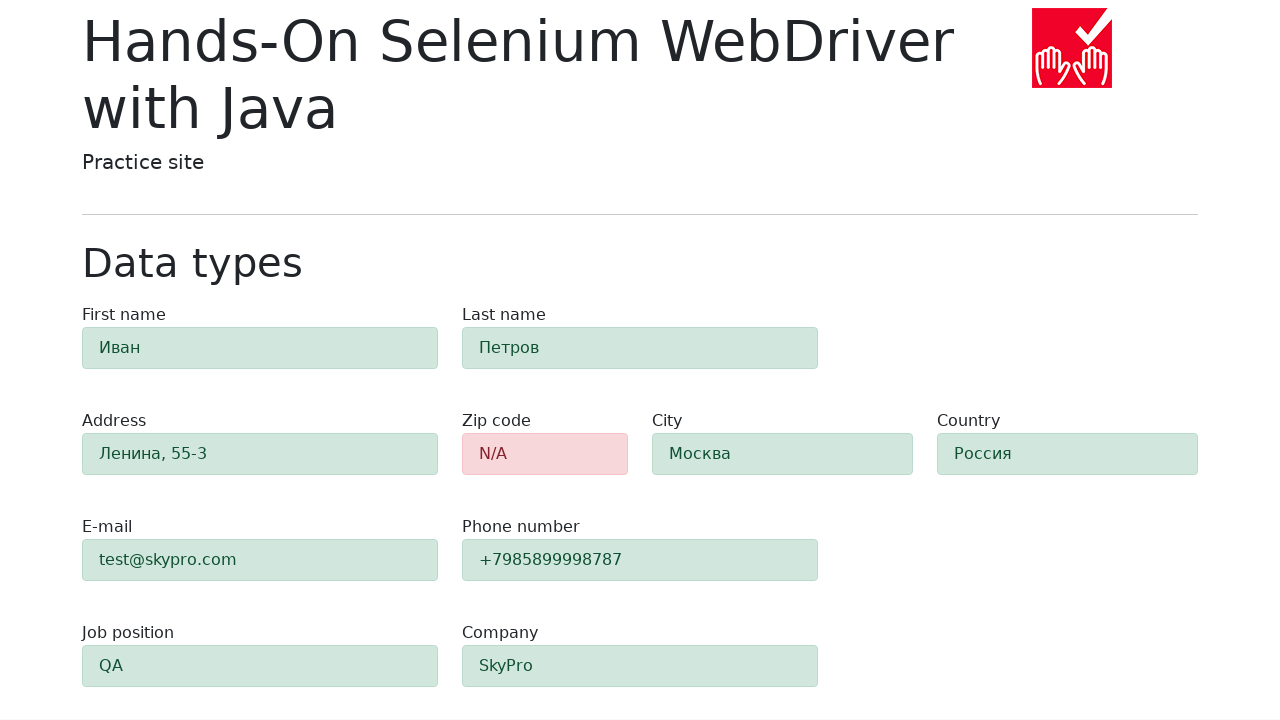